Navigates to a Korean diet/exercise calorie information page and verifies that the exercise information content loads successfully

Starting URL: https://www.dietshin.com/calorie/sports-view.asp?cal_idx=316&cal_type=E

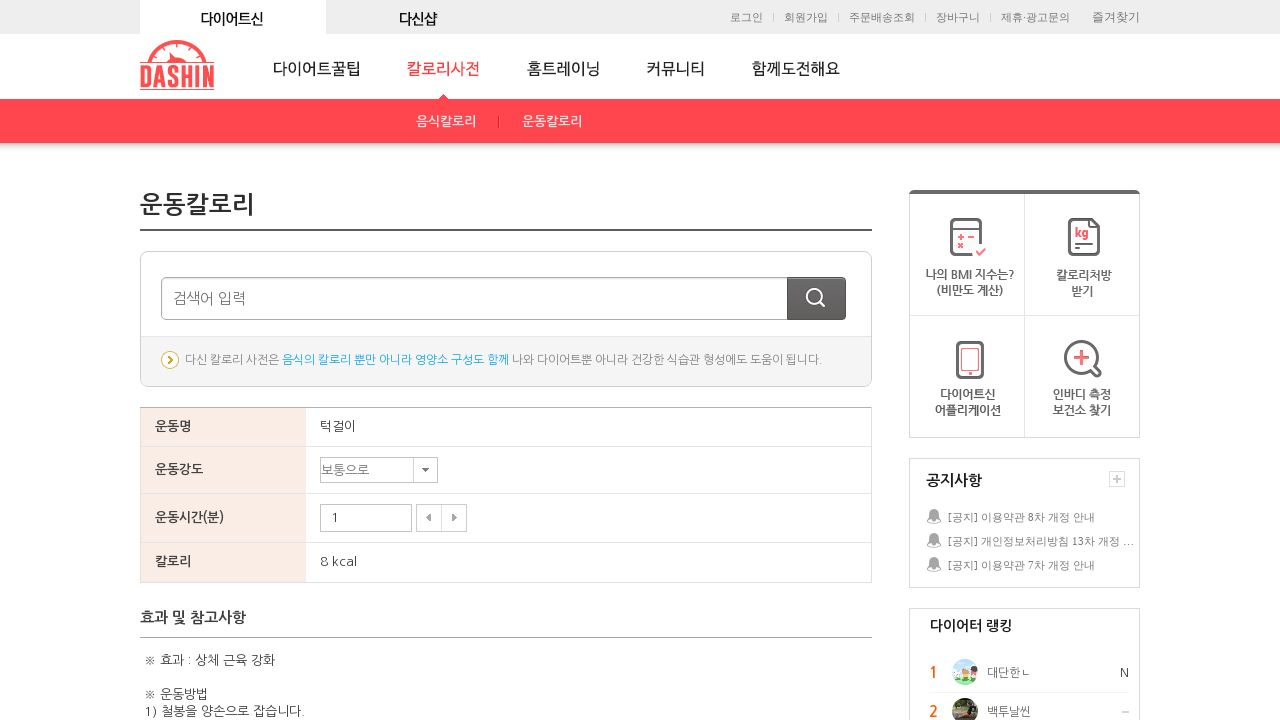

Navigated to Korean diet/exercise calorie information page
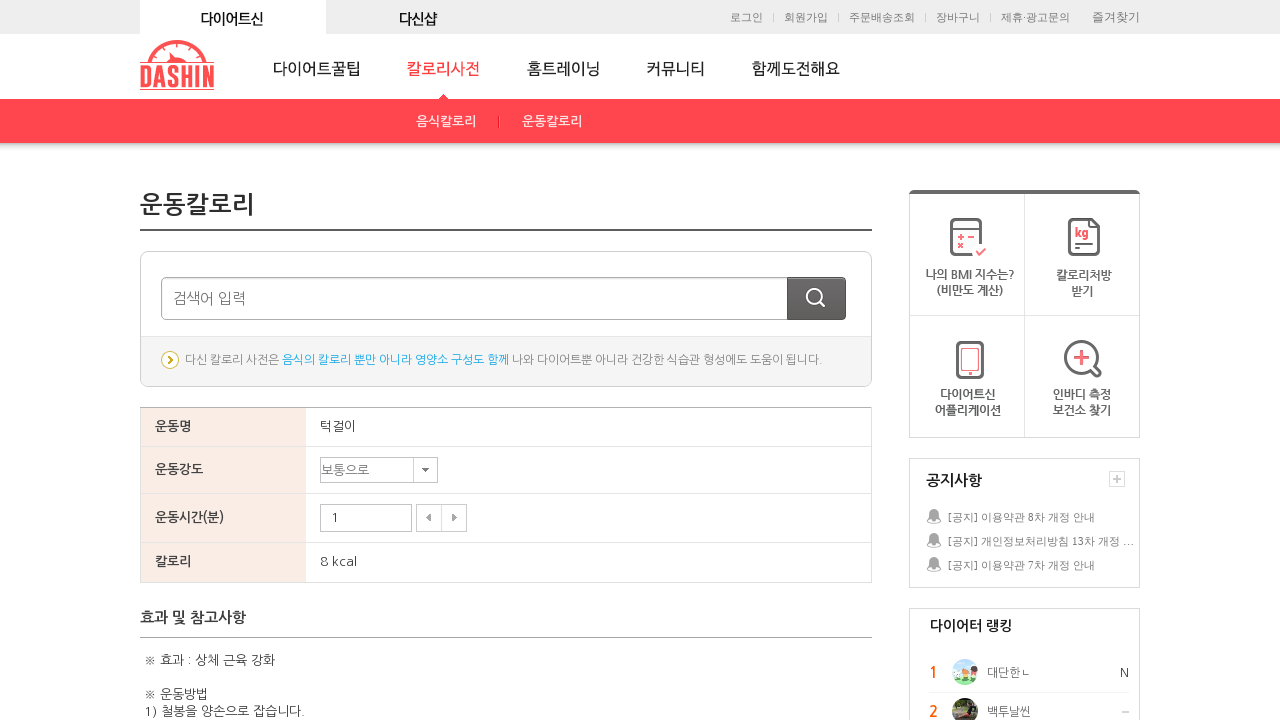

Exercise information content loaded successfully
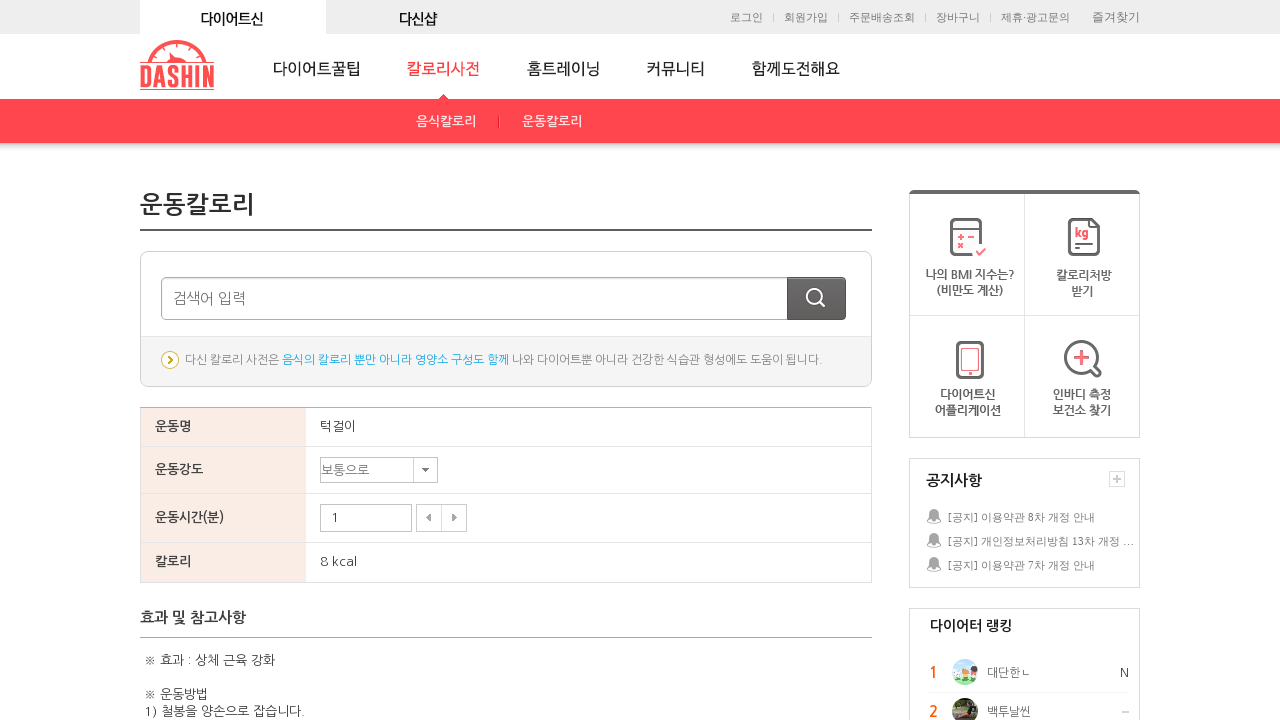

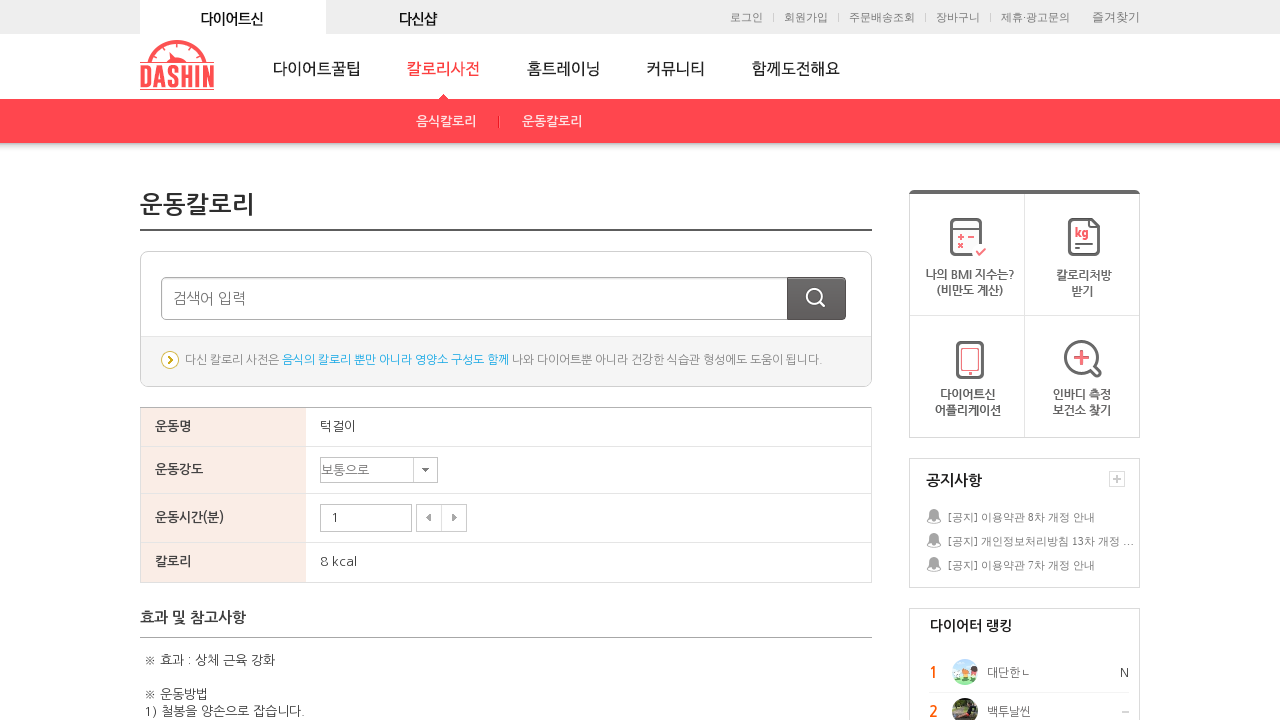